Tests that edits are saved when the edit field loses focus (blur event).

Starting URL: https://demo.playwright.dev/todomvc

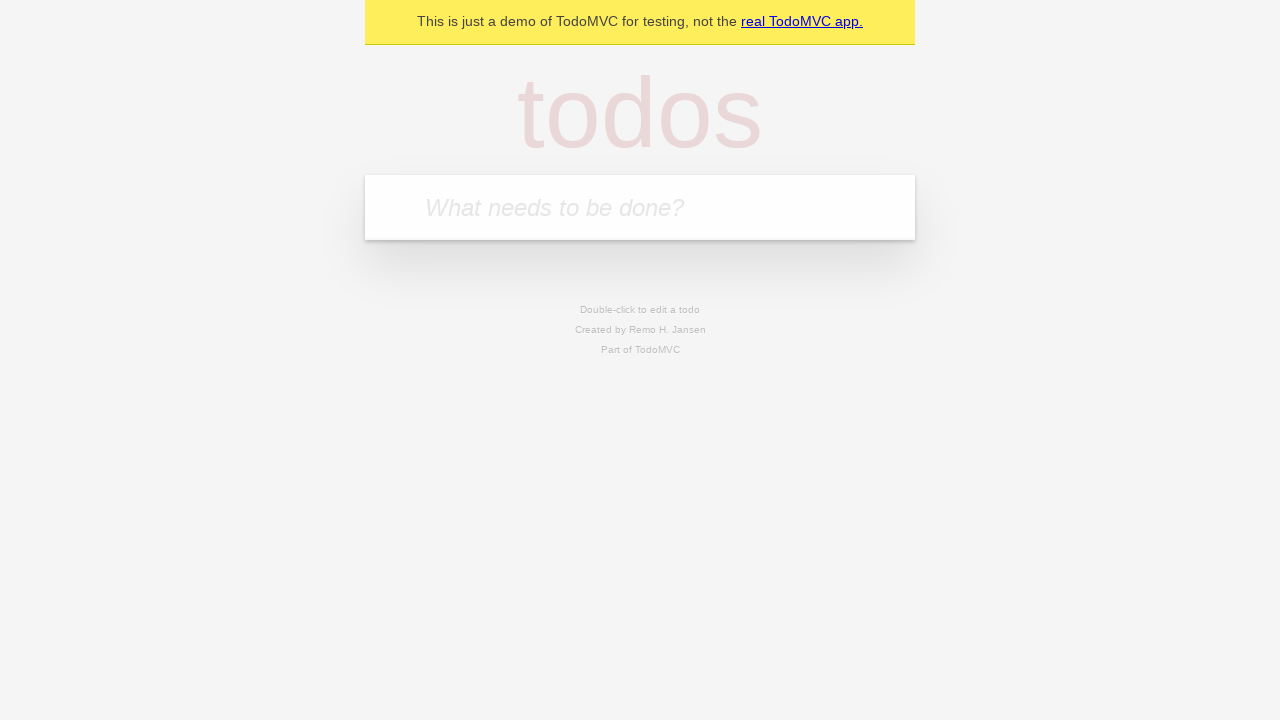

Filled new todo input with 'buy some cheese' on internal:attr=[placeholder="What needs to be done?"i]
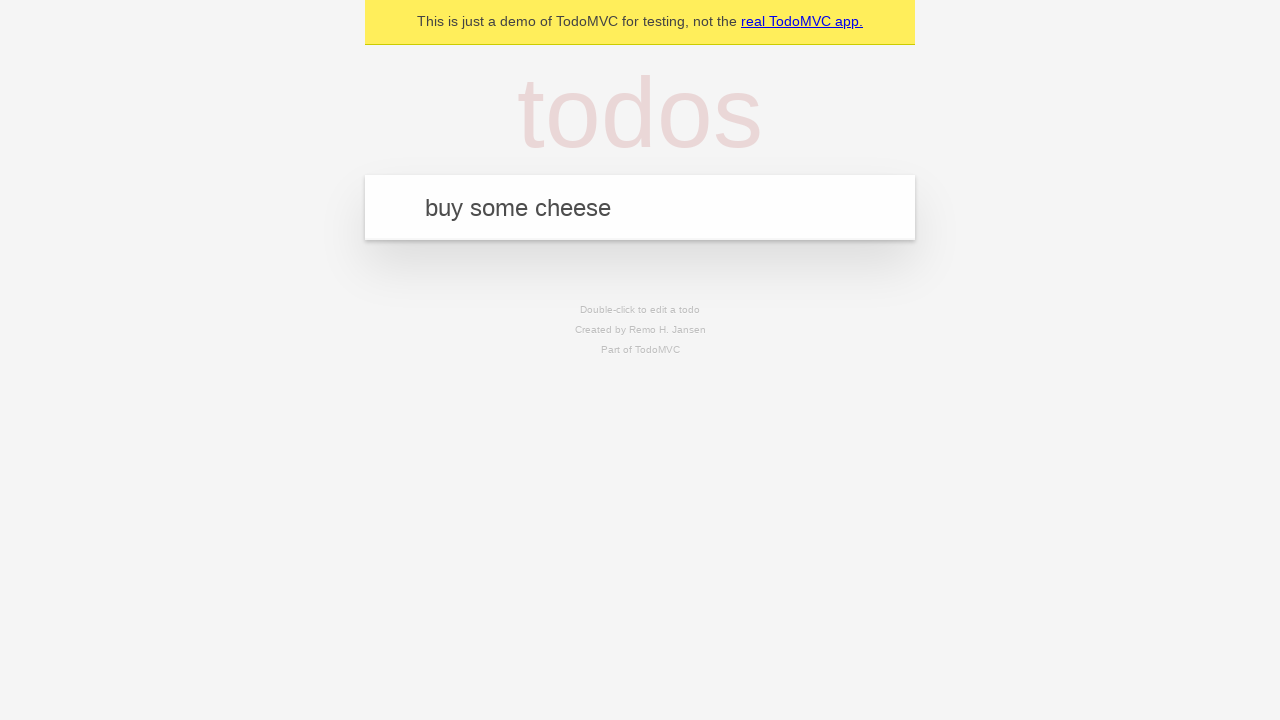

Pressed Enter to create first todo on internal:attr=[placeholder="What needs to be done?"i]
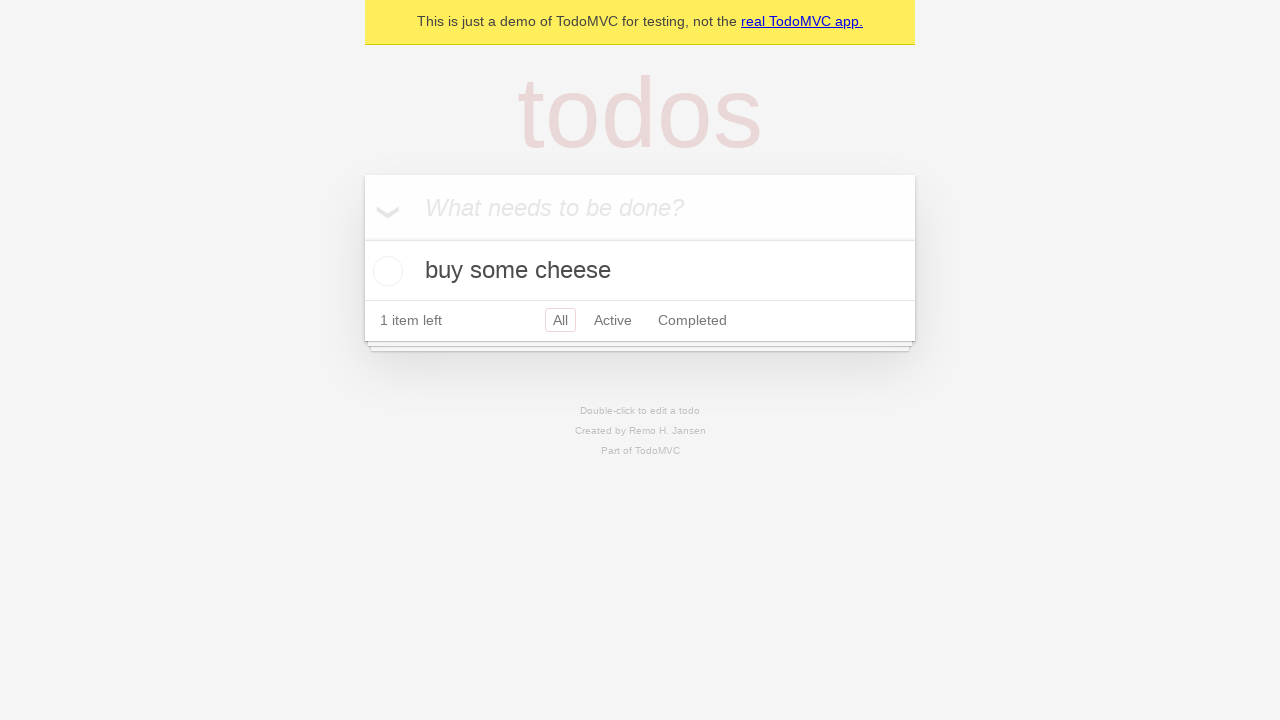

Filled new todo input with 'feed the cat' on internal:attr=[placeholder="What needs to be done?"i]
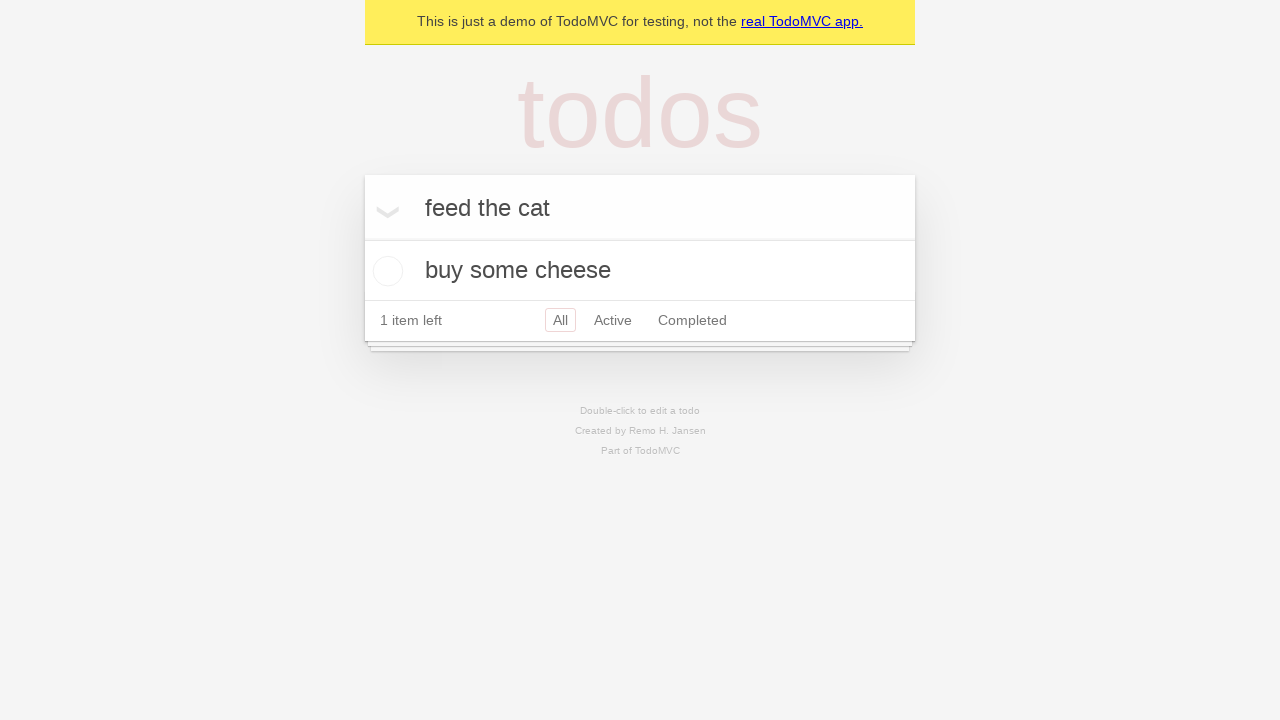

Pressed Enter to create second todo on internal:attr=[placeholder="What needs to be done?"i]
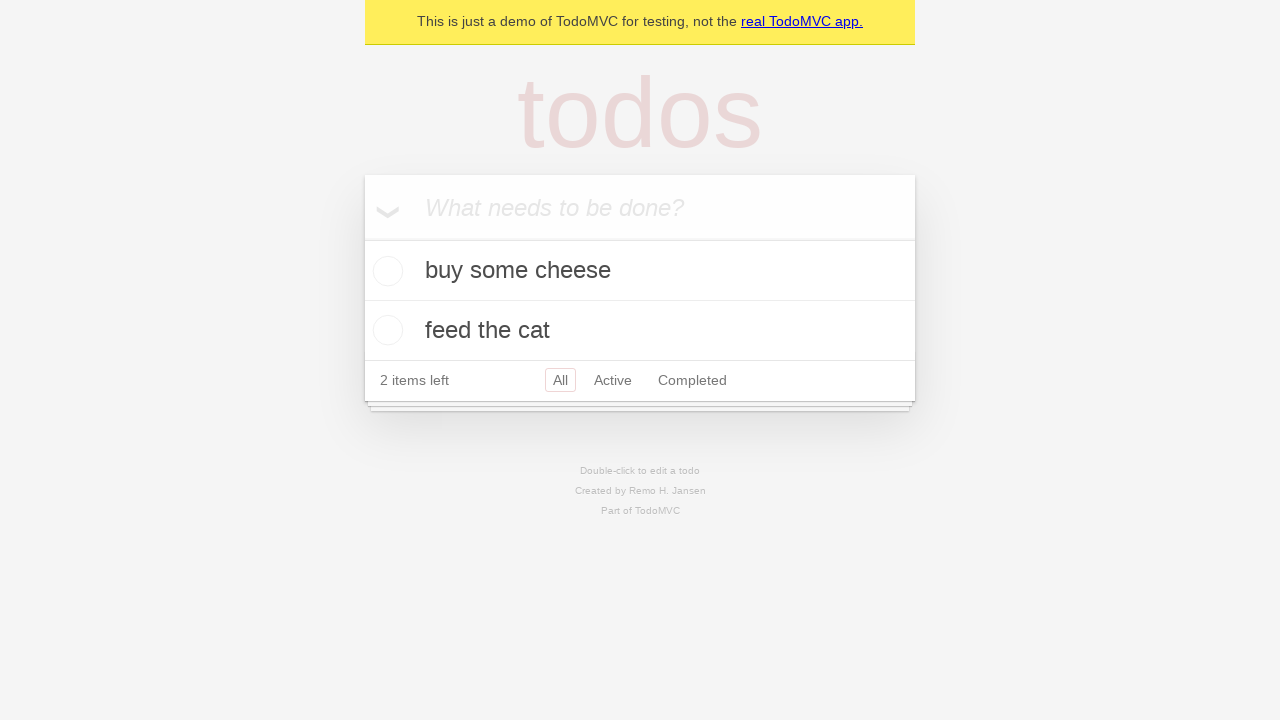

Filled new todo input with 'book a doctors appointment' on internal:attr=[placeholder="What needs to be done?"i]
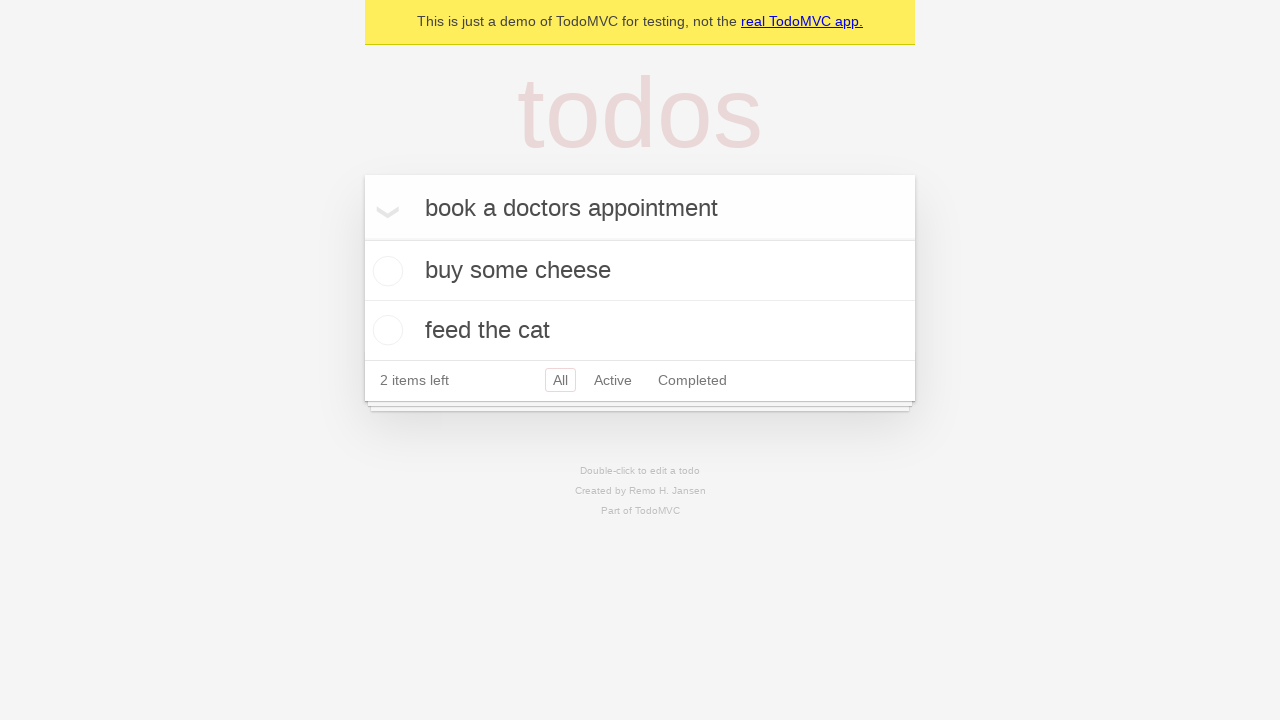

Pressed Enter to create third todo on internal:attr=[placeholder="What needs to be done?"i]
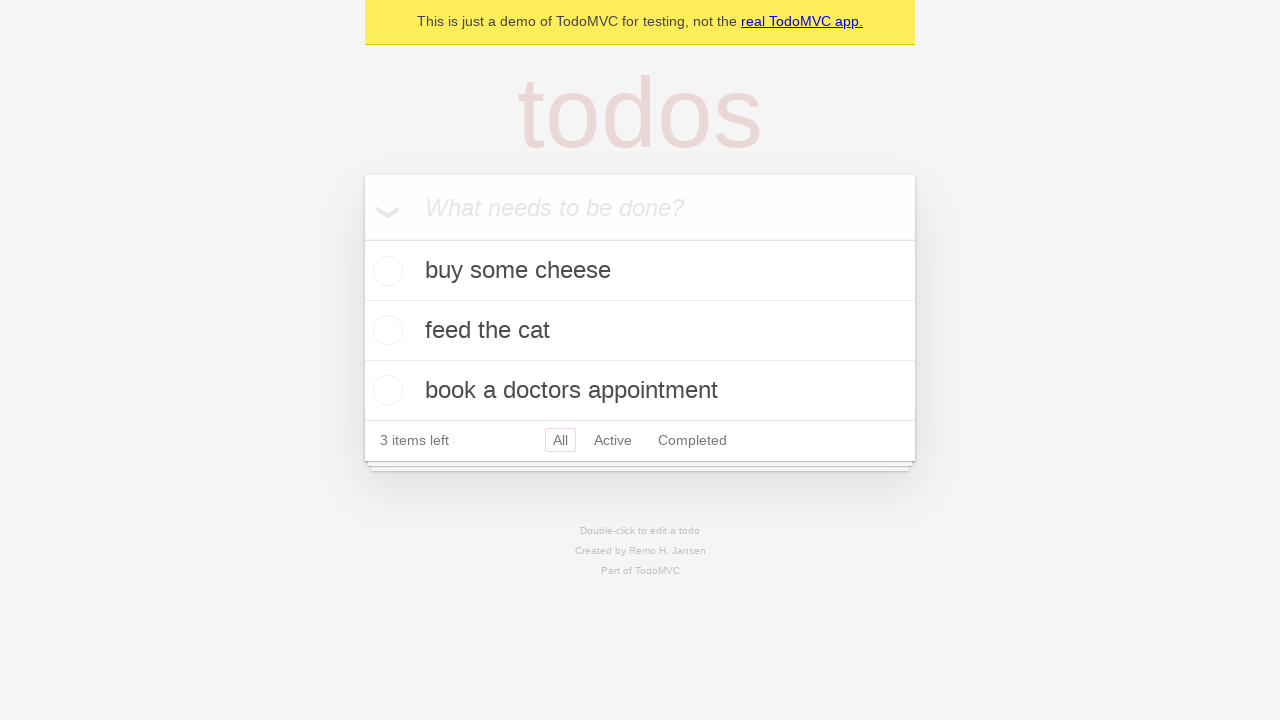

Double-clicked second todo item to enter edit mode at (640, 331) on internal:testid=[data-testid="todo-item"s] >> nth=1
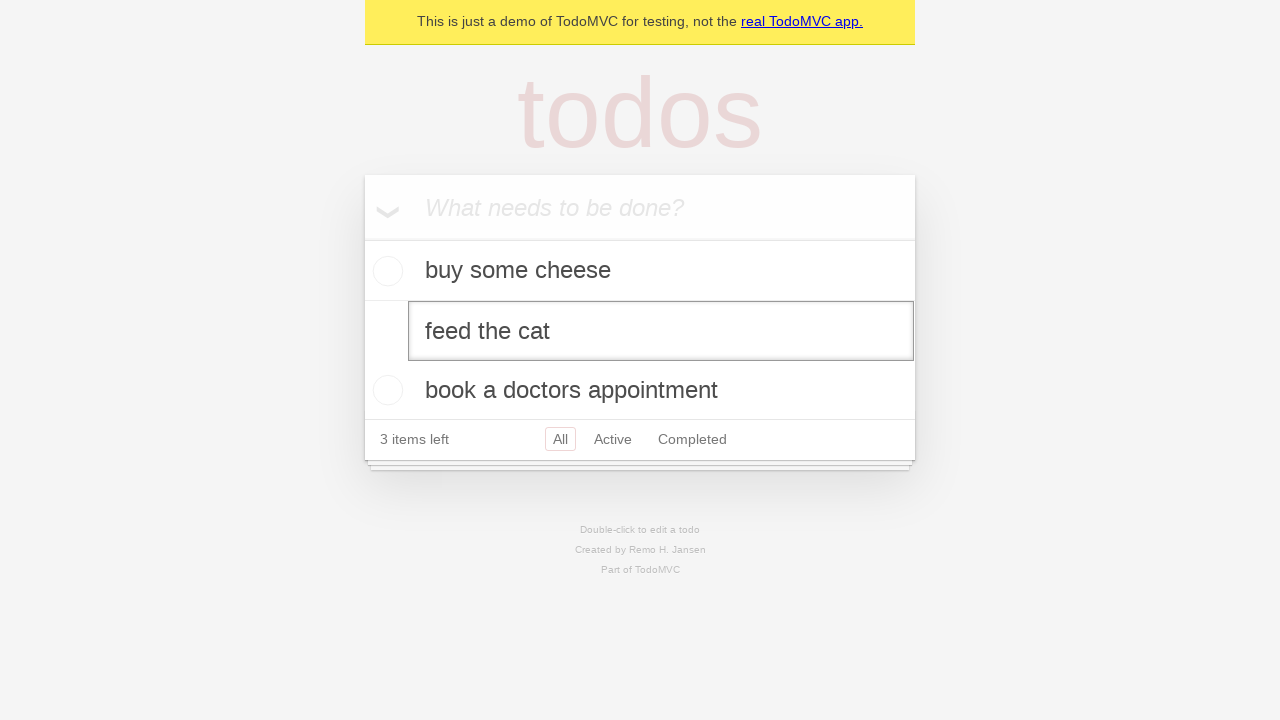

Filled edit field with 'buy some sausages' on internal:testid=[data-testid="todo-item"s] >> nth=1 >> internal:role=textbox[nam
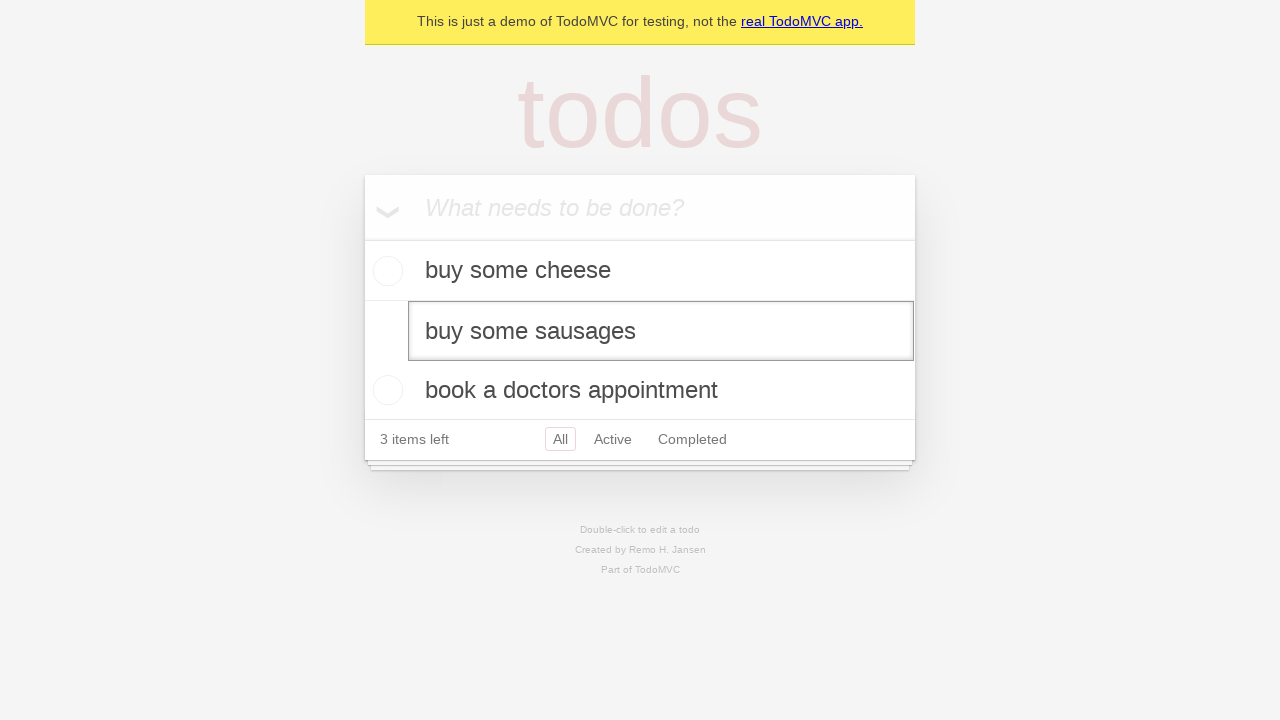

Triggered blur event on edit field to save changes
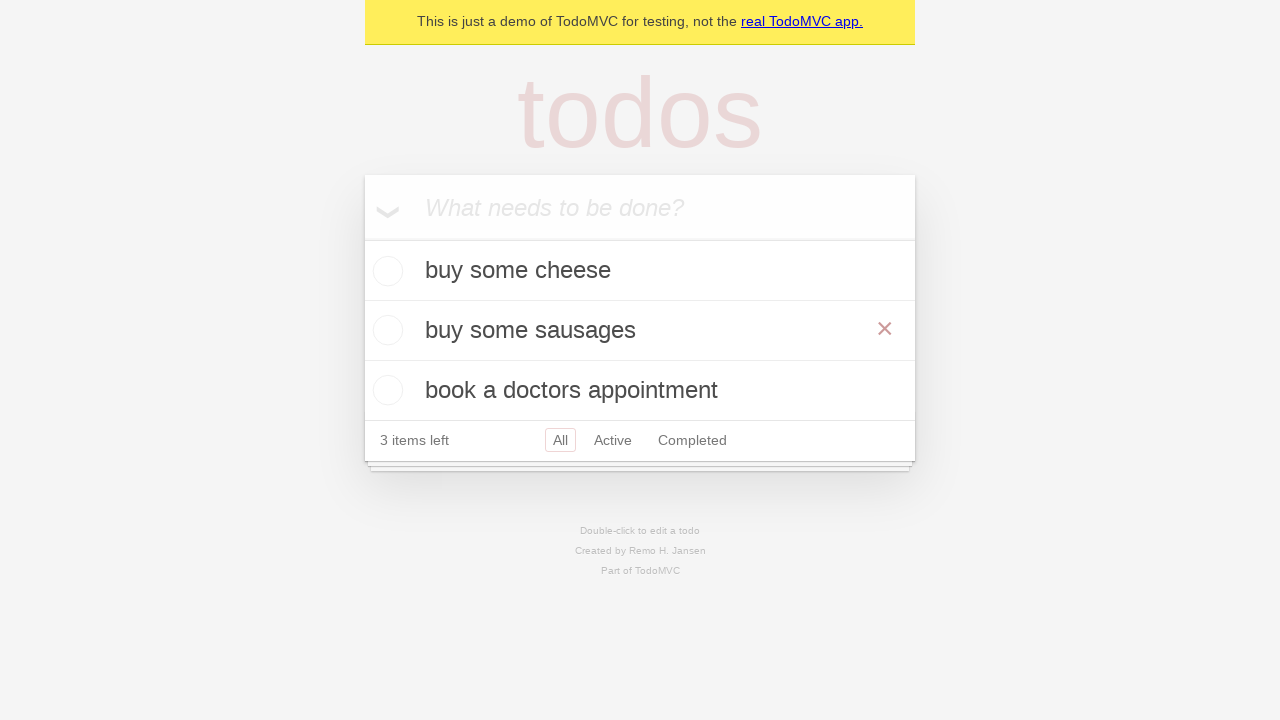

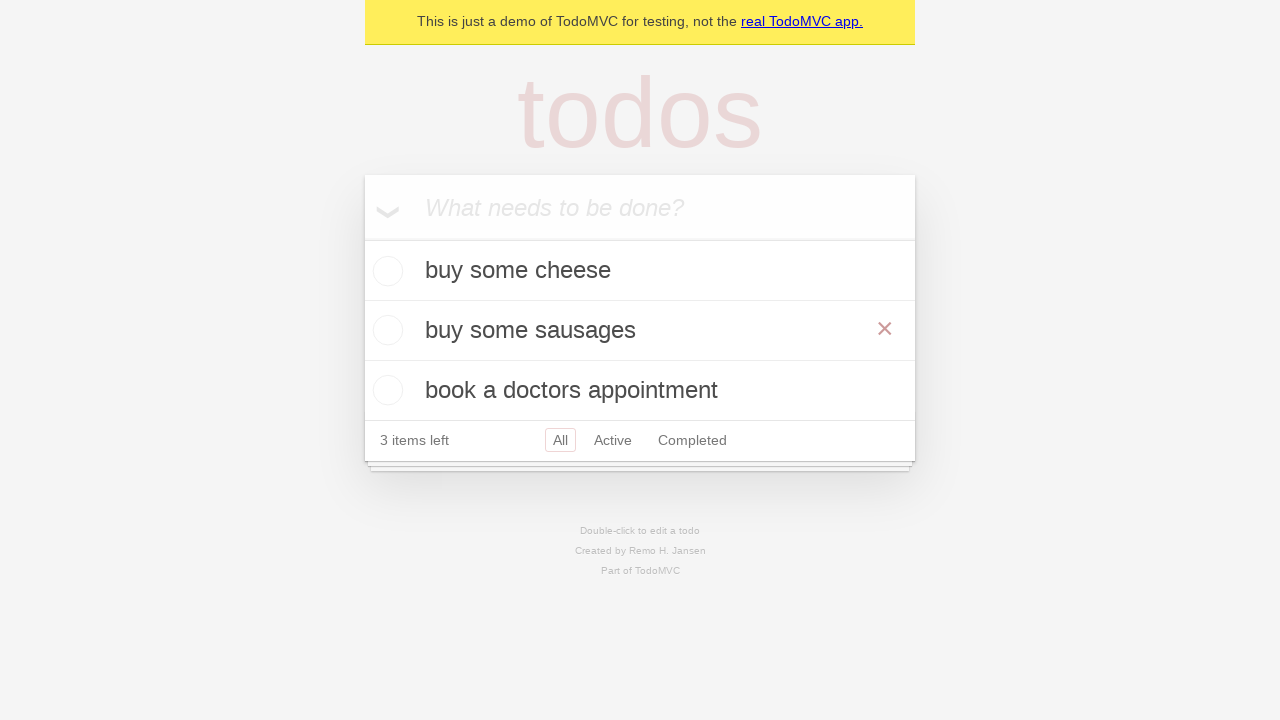